Tests dropdown selection functionality by selecting options using different methods (visible text, index, and value)

Starting URL: https://rahulshettyacademy.com/AutomationPractice/

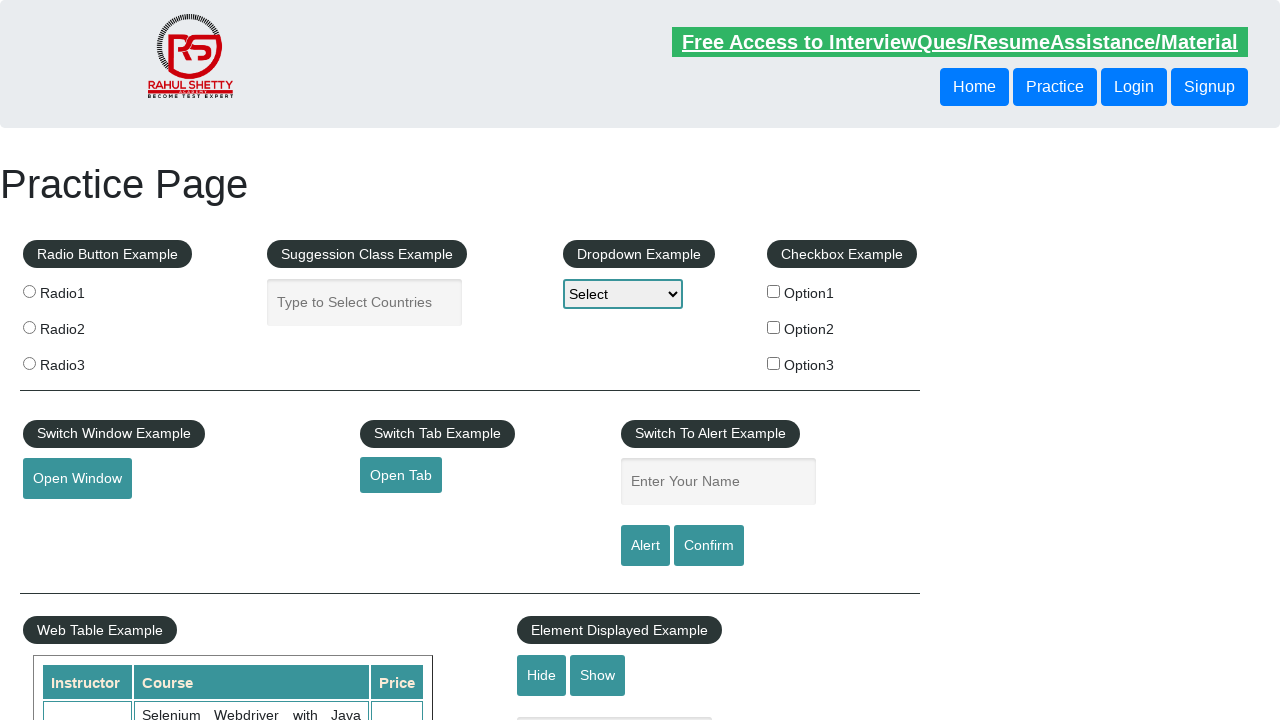

Clicked on dropdown to open it at (623, 294) on select#dropdown-class-example
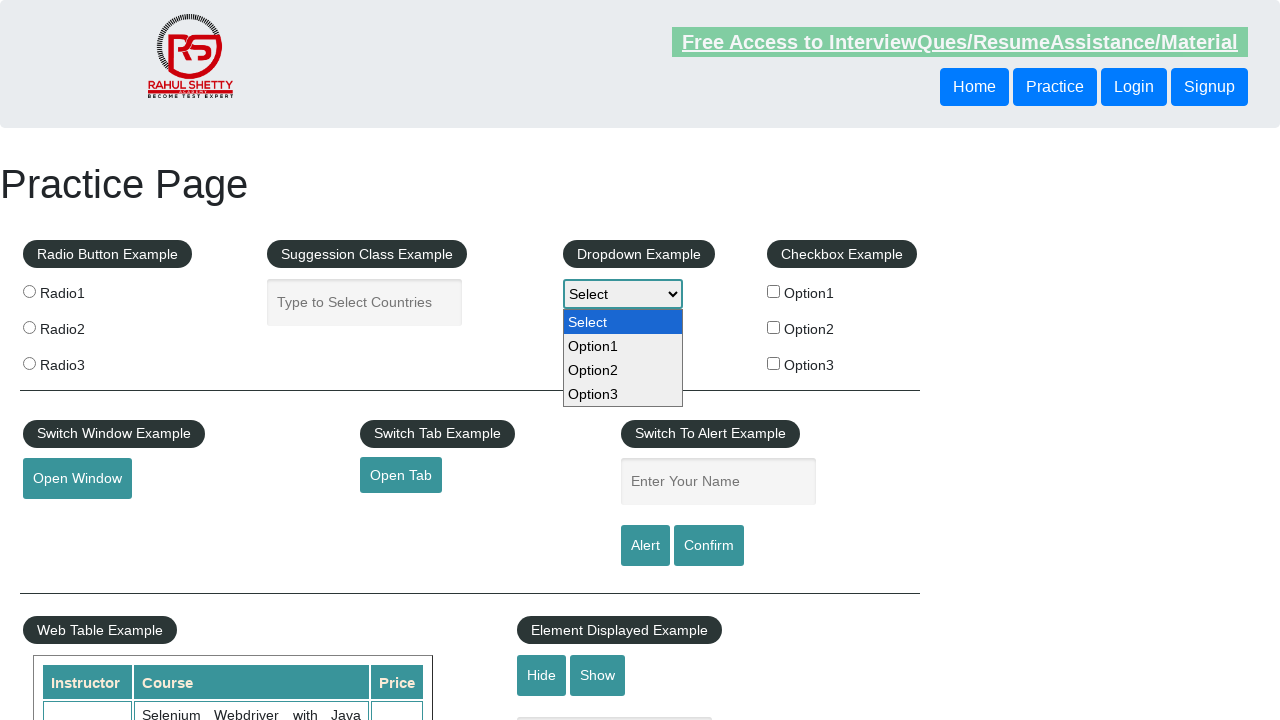

Selected 'Option3' by visible text on select#dropdown-class-example
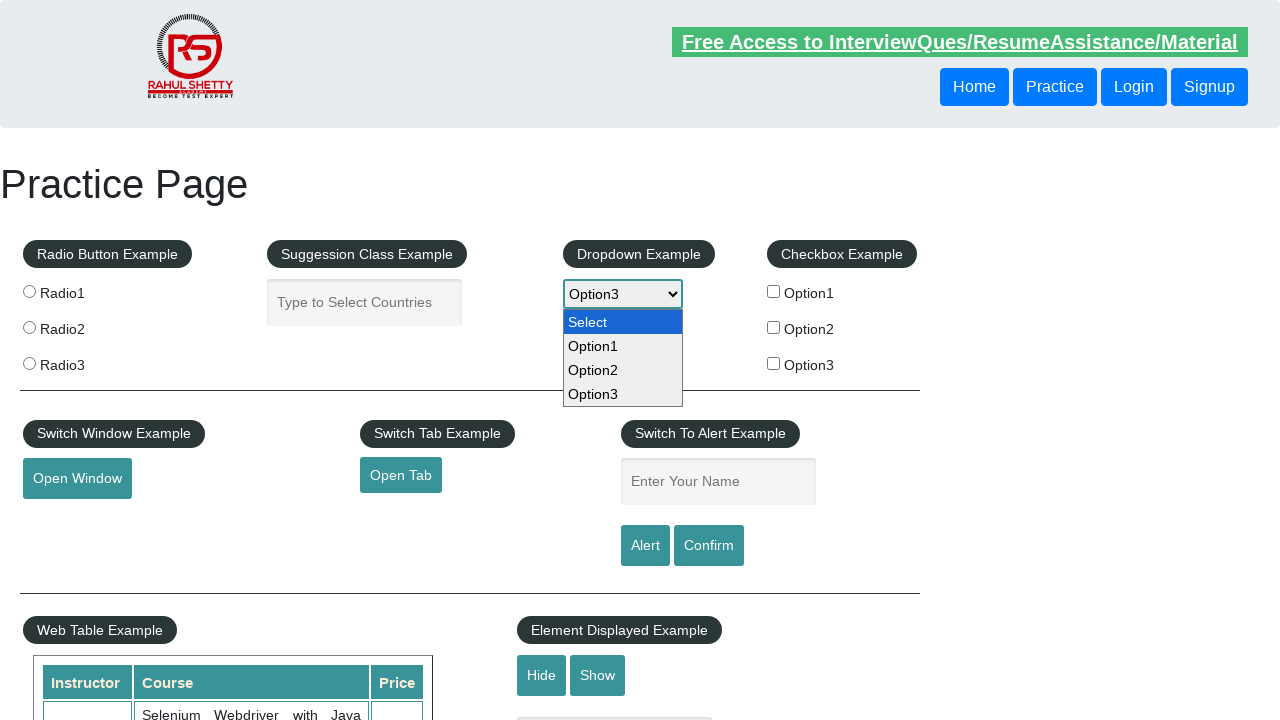

Selected dropdown option at index 2 on select#dropdown-class-example
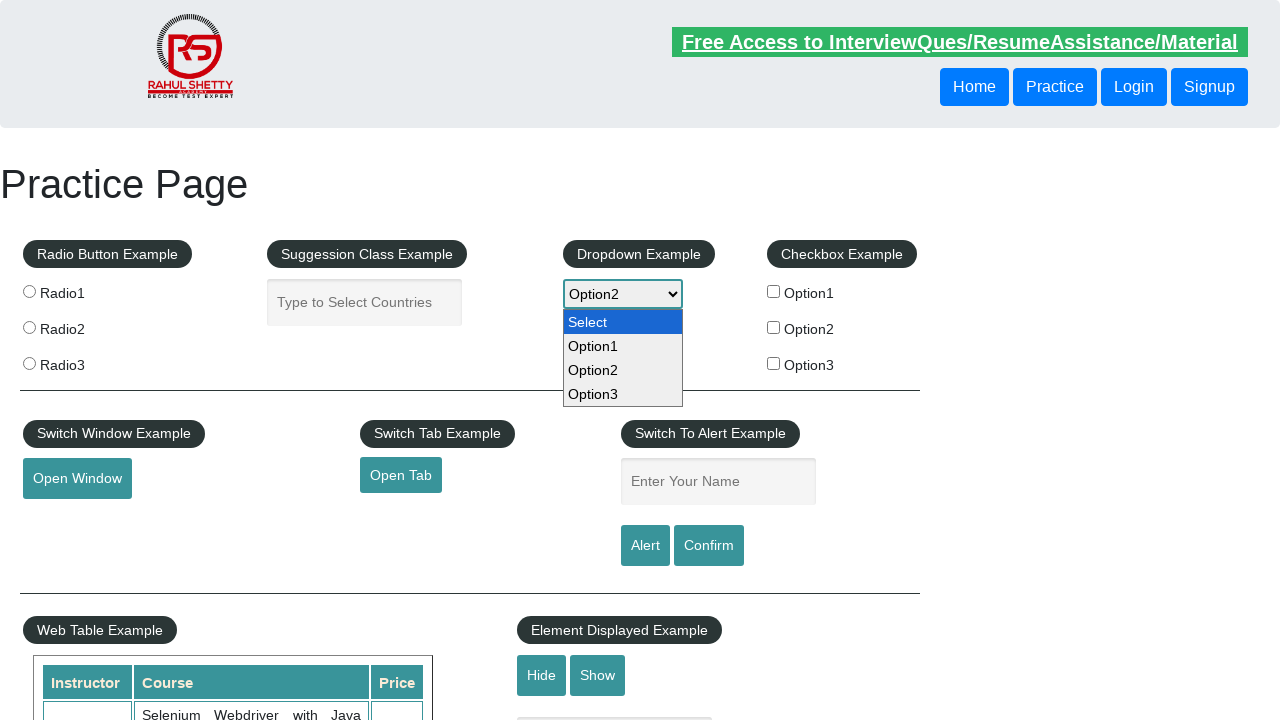

Selected option with value 'option1' on select#dropdown-class-example
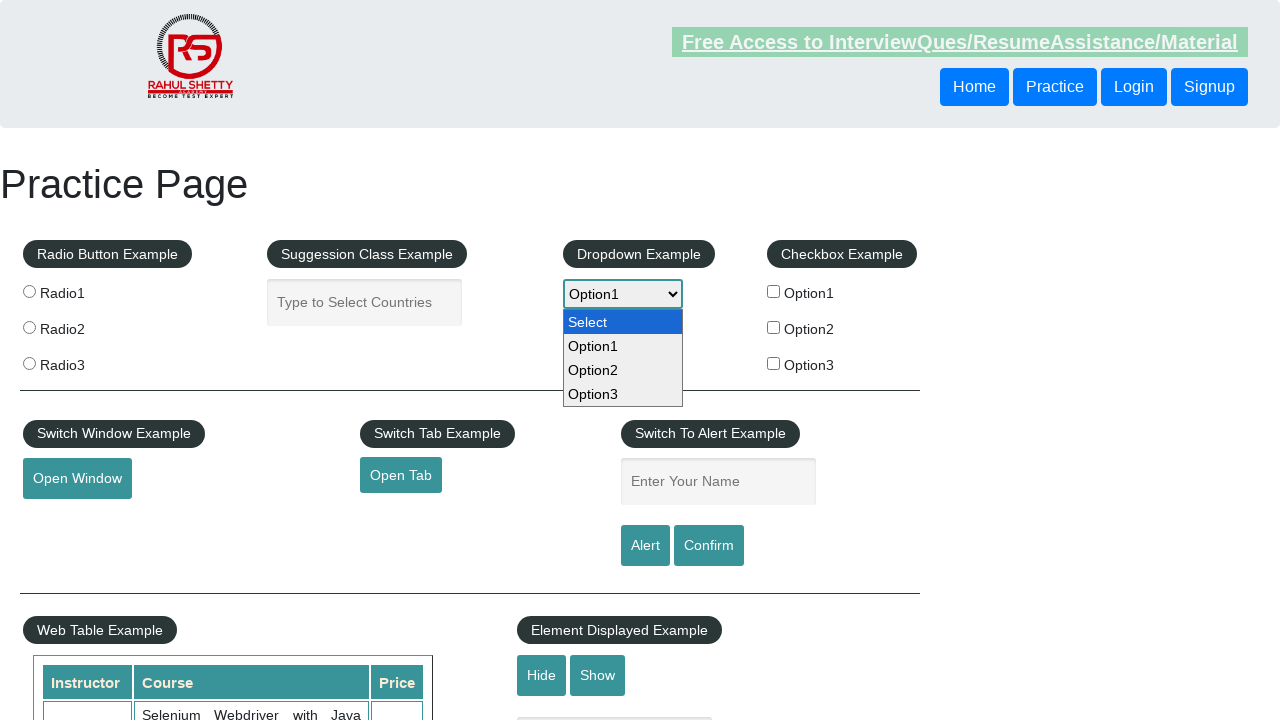

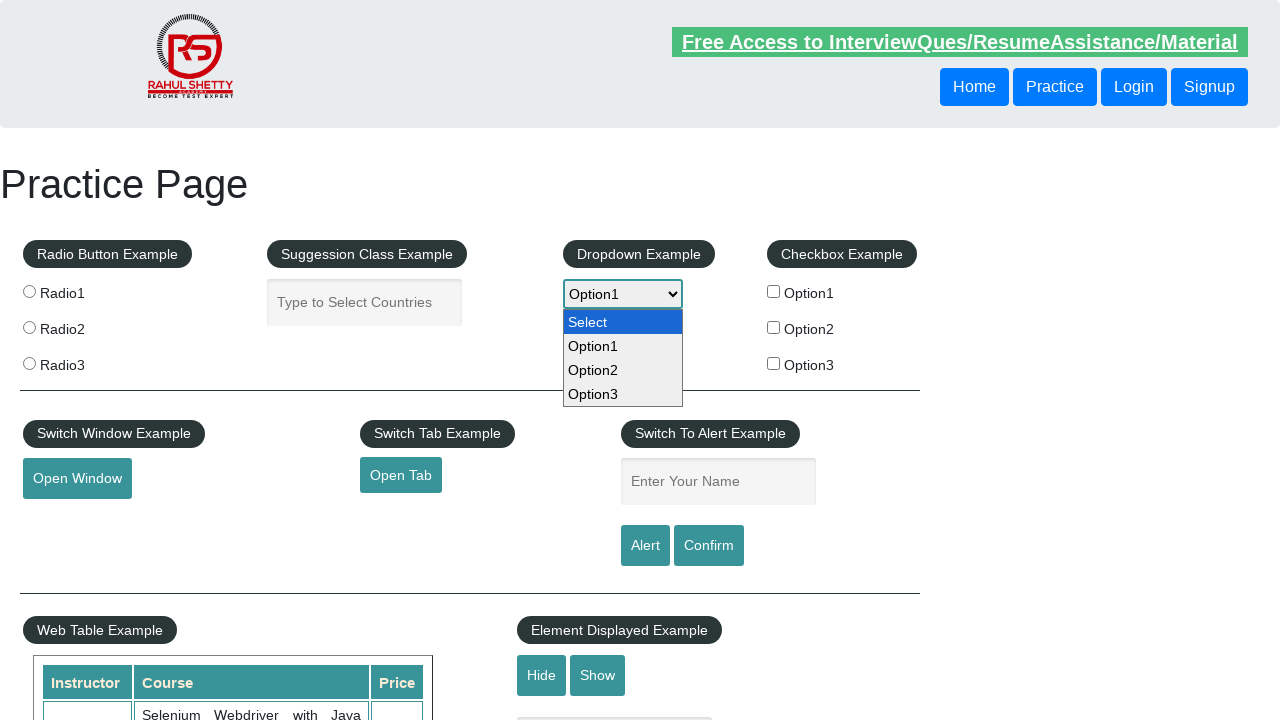